Tests form submission workflow by first clicking a dynamically calculated link text, then filling out a multi-field form with personal information (first name, last name, city, country) and submitting it.

Starting URL: http://suninjuly.github.io/find_link_text

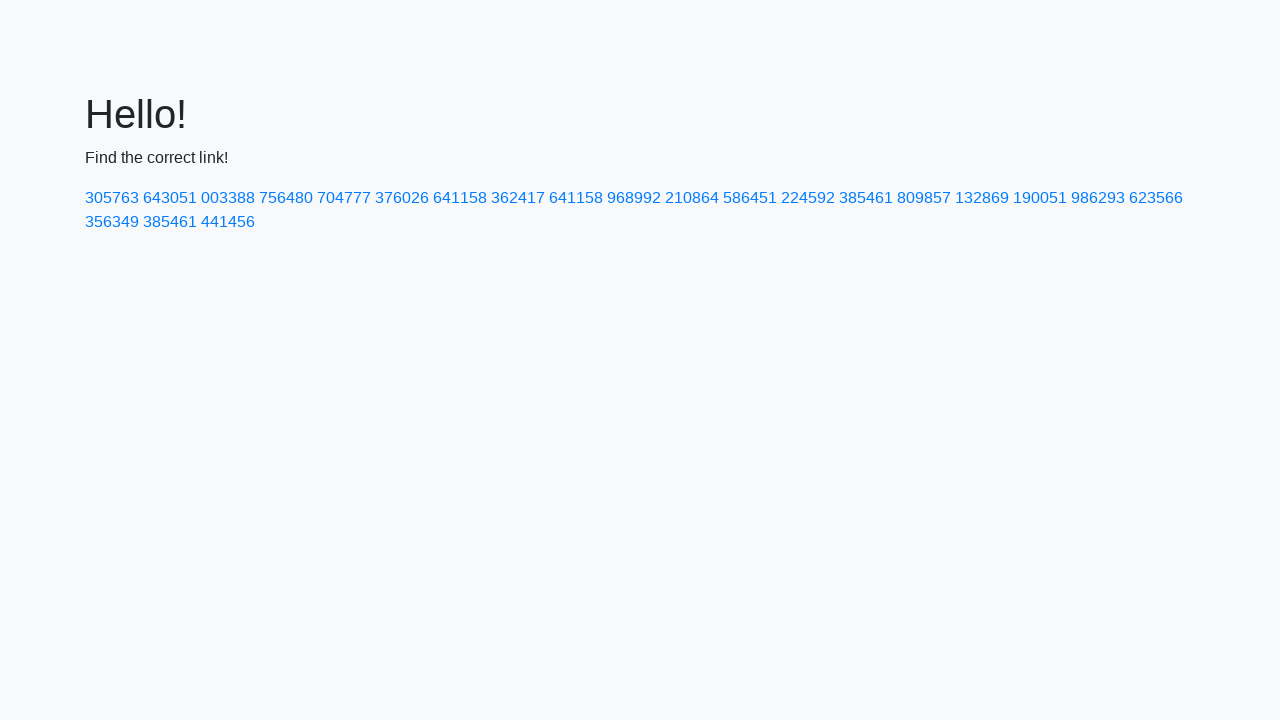

Clicked dynamically calculated link with text '224592' at (808, 198) on text=224592
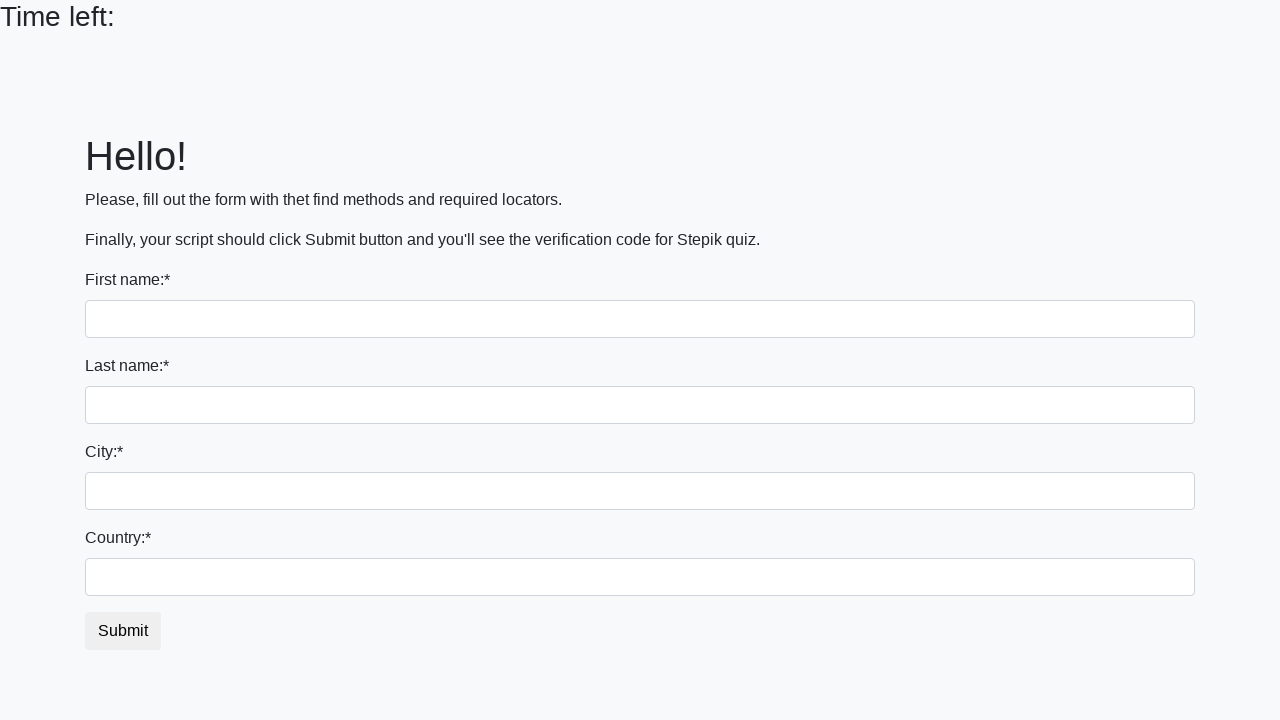

Filled in first name field with 'Ivan' on input >> nth=0
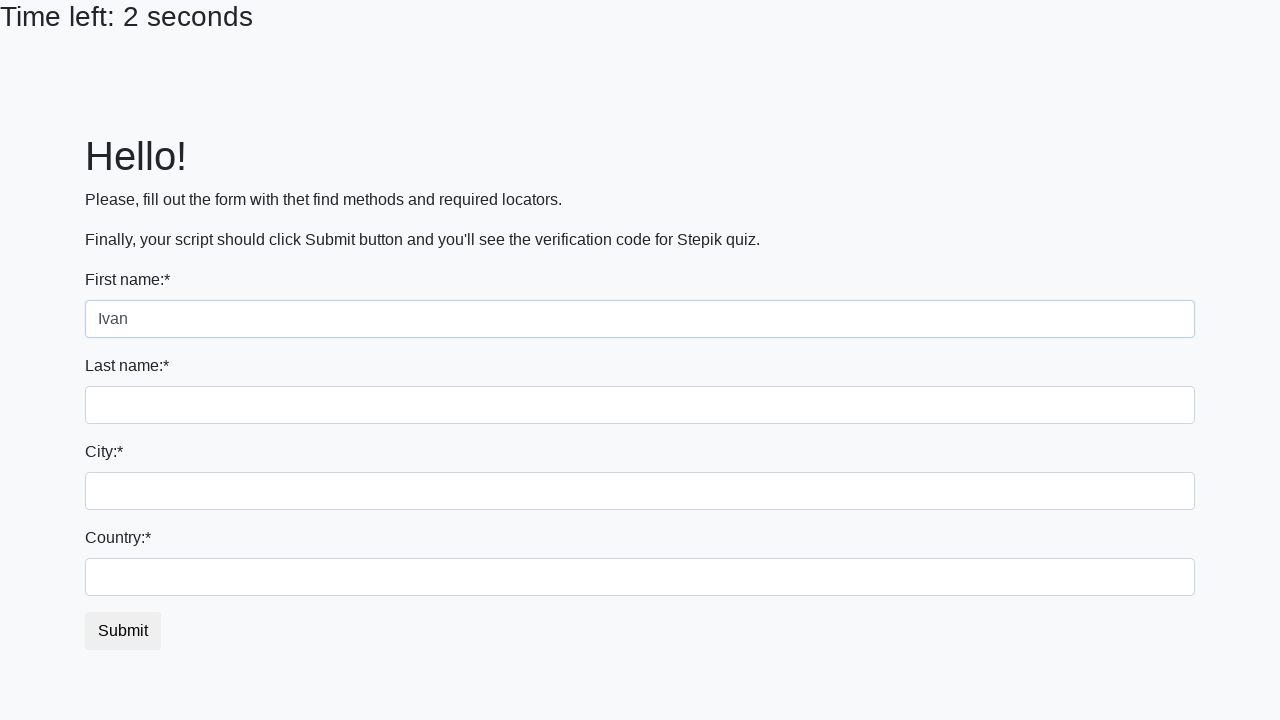

Filled in last name field with 'Petrov' on input[name='last_name']
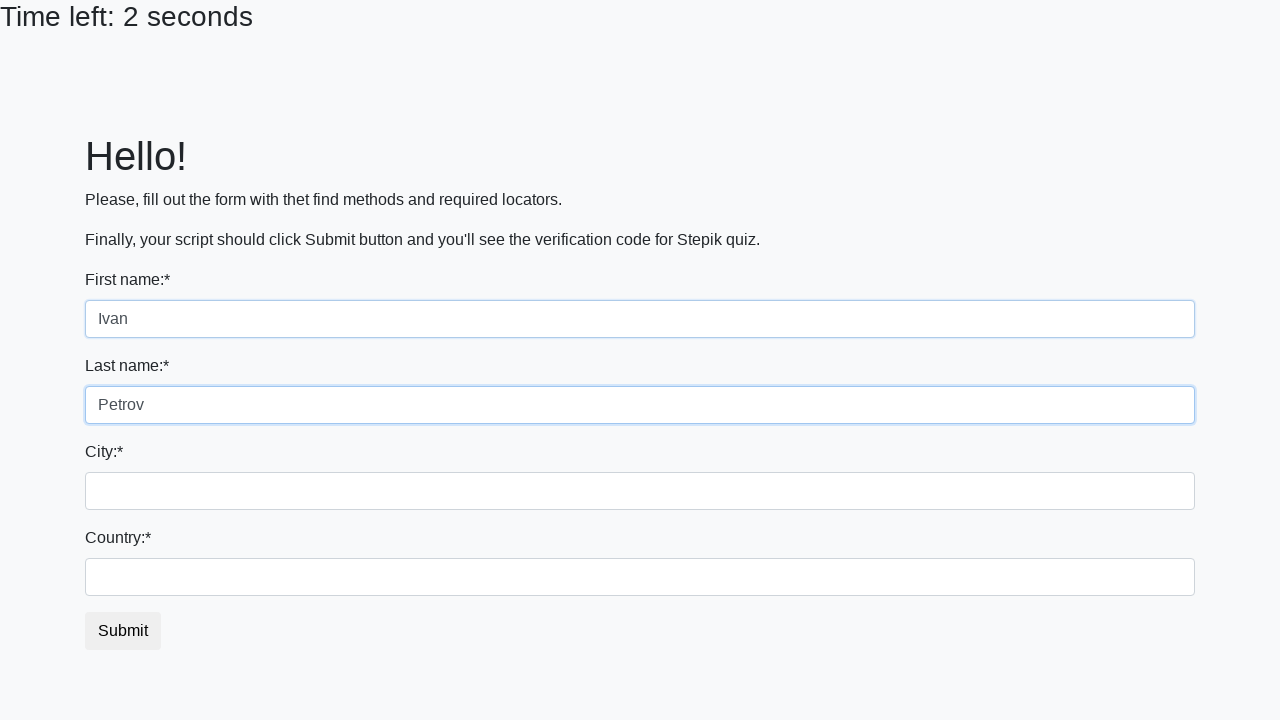

Filled in city field with 'Smolensk' on .city
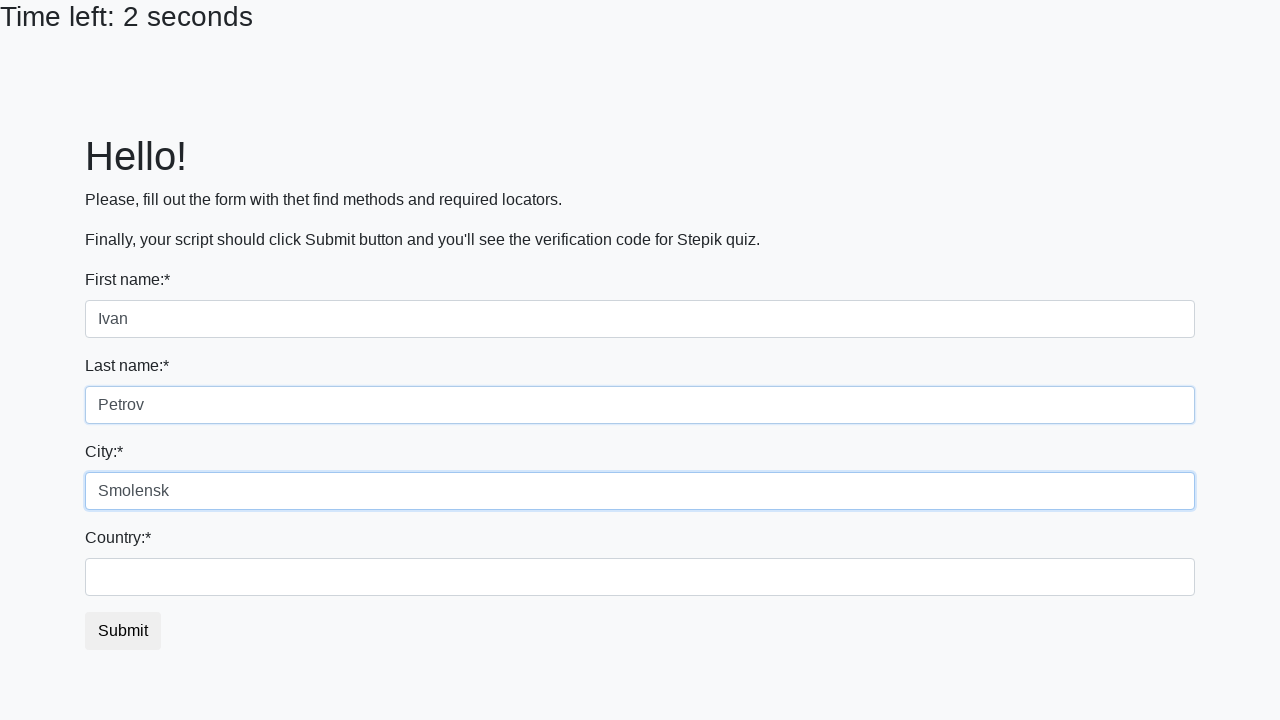

Filled in country field with 'Russia' on #country
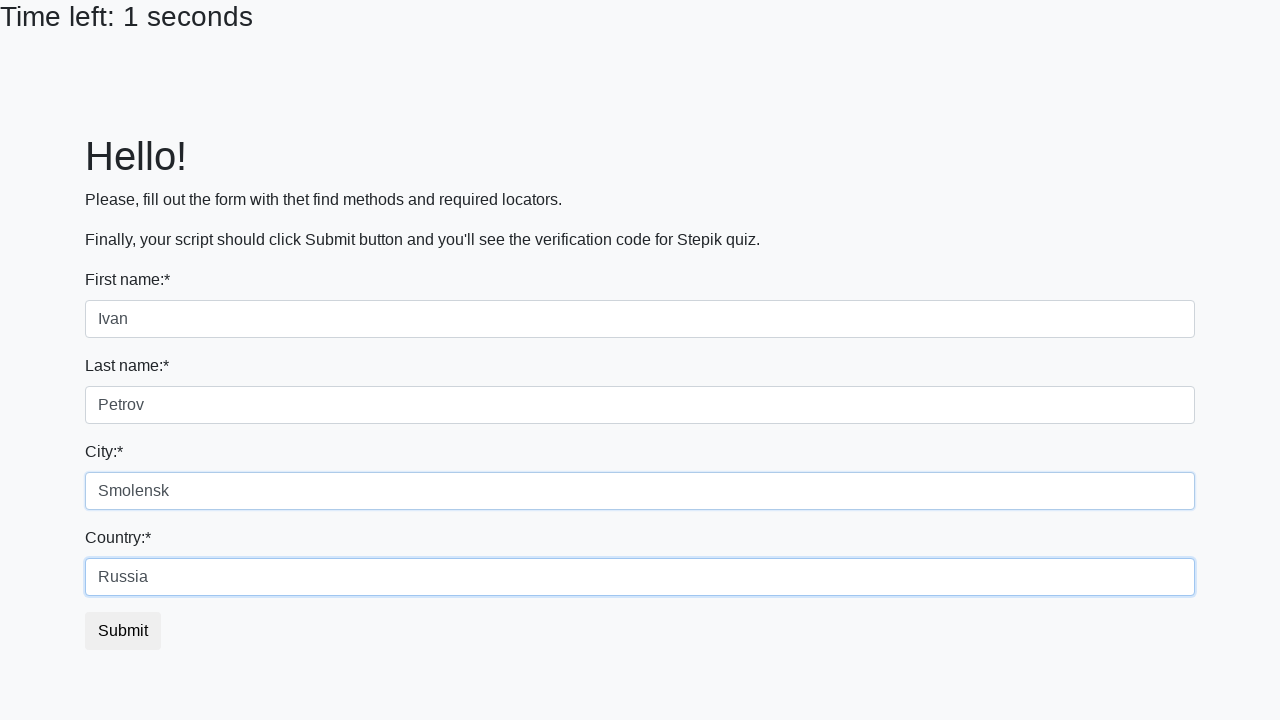

Clicked submit button to complete form submission at (123, 631) on button.btn
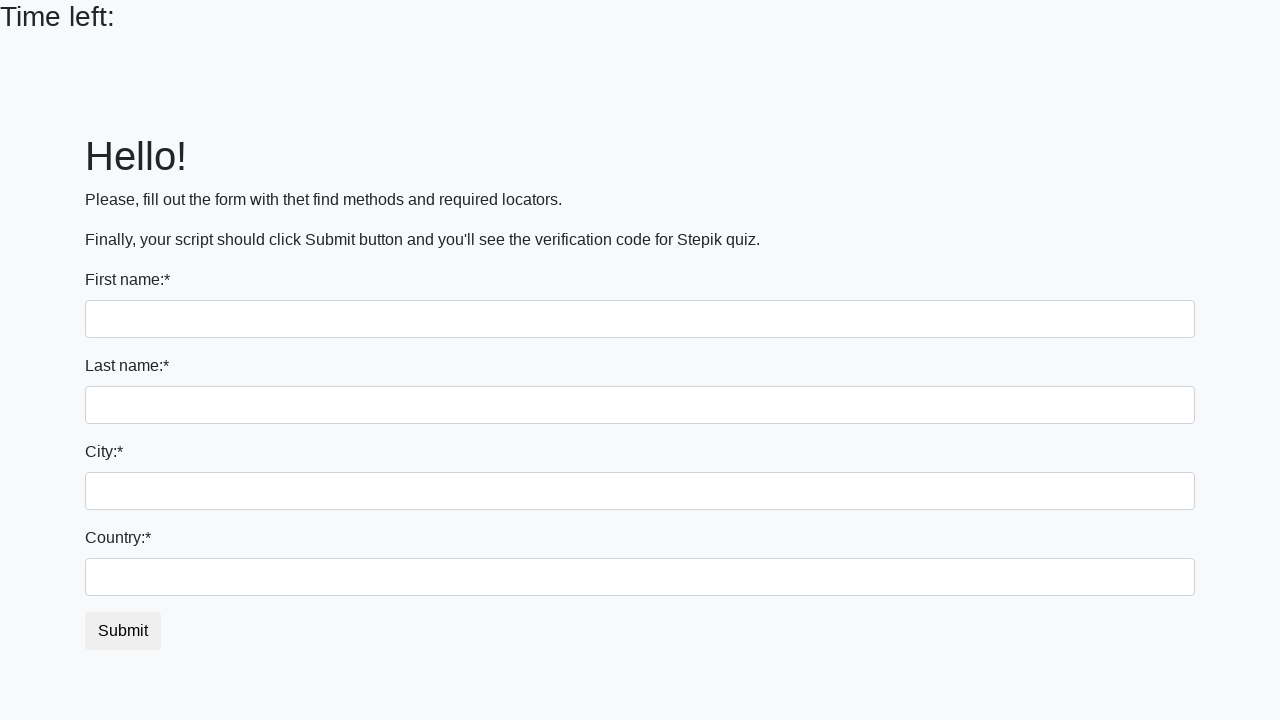

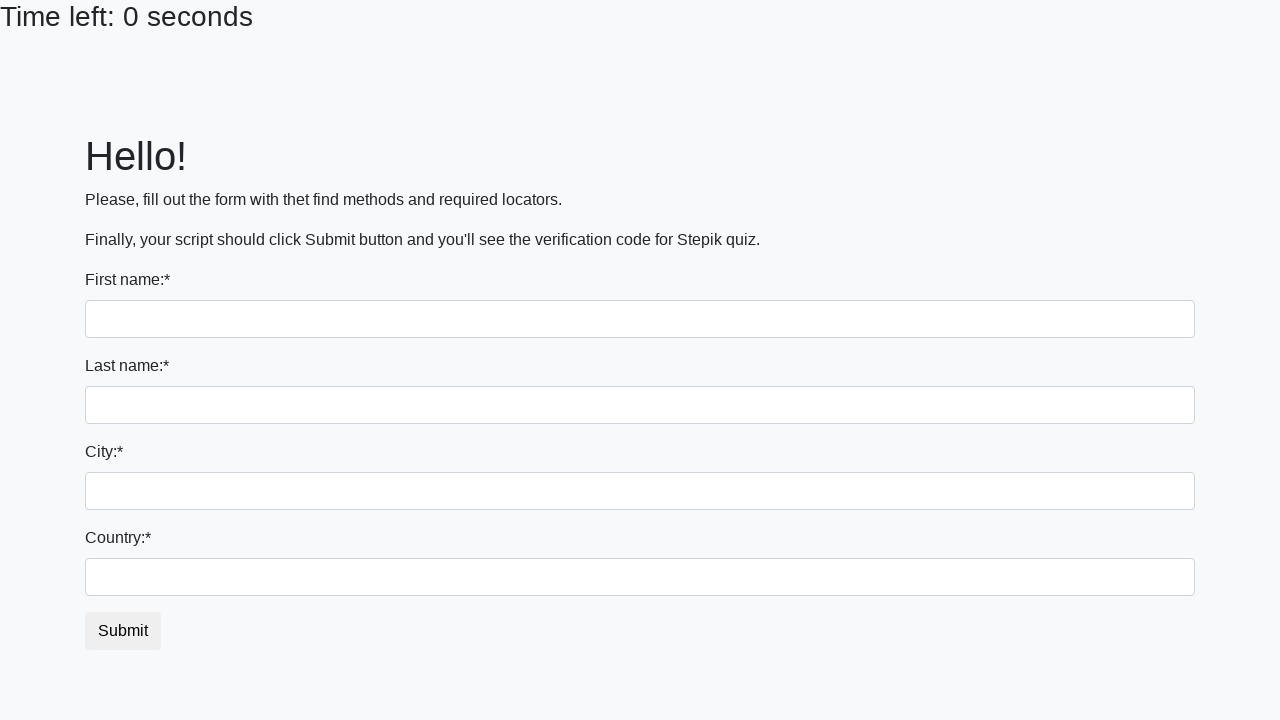